Tests dynamic loading page by clicking start button and verifying Hello World text appears

Starting URL: https://the-internet.herokuapp.com/dynamic_loading/1

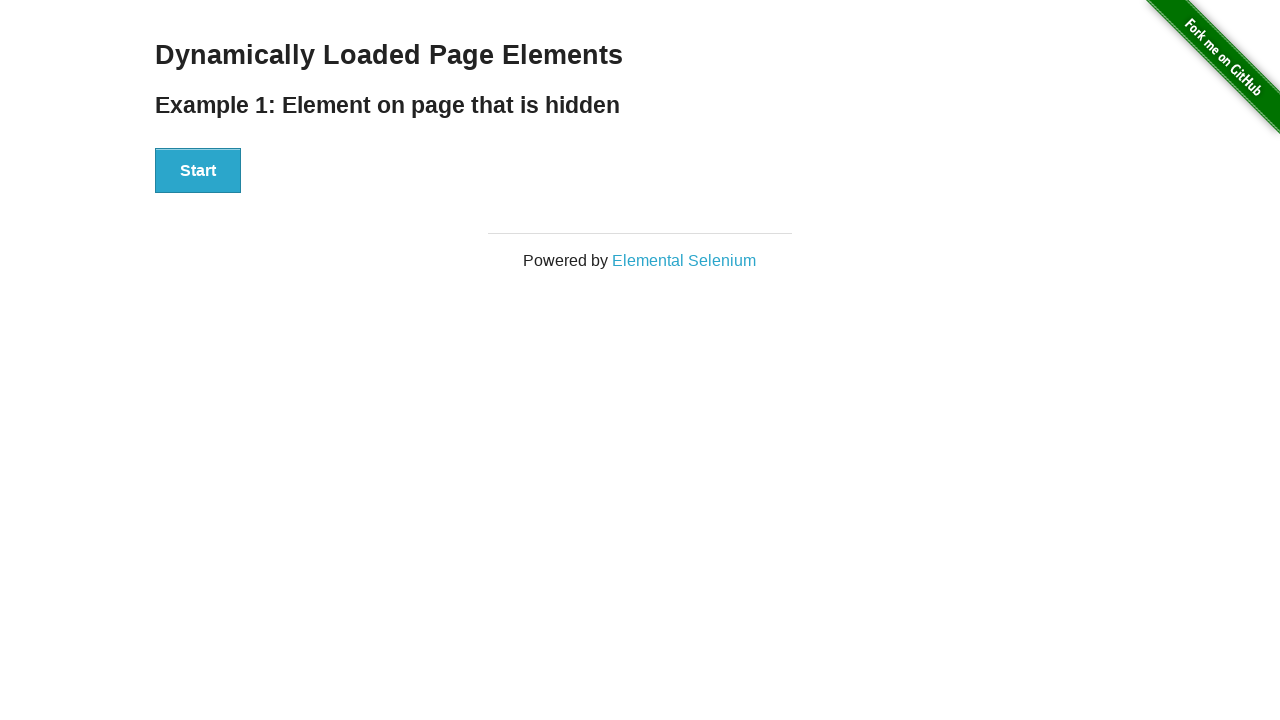

Clicked Start button to trigger dynamic loading at (198, 171) on xpath=//button
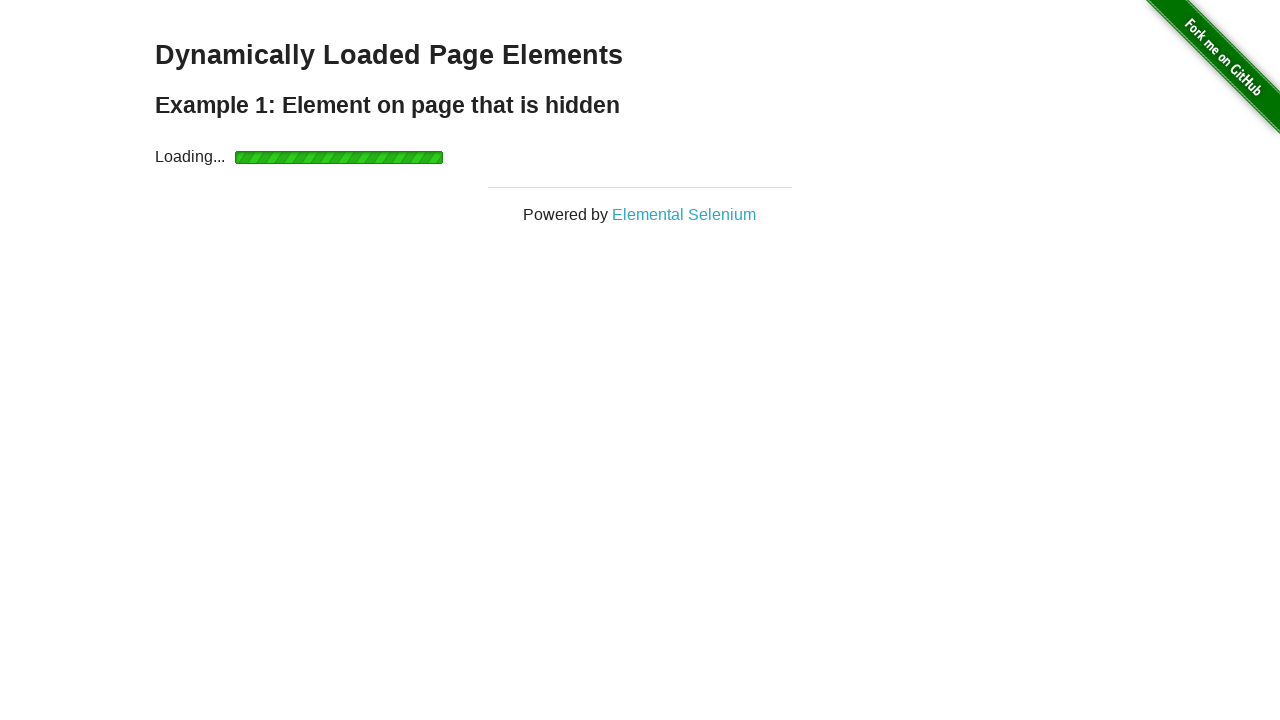

Waited for Hello World text to become visible
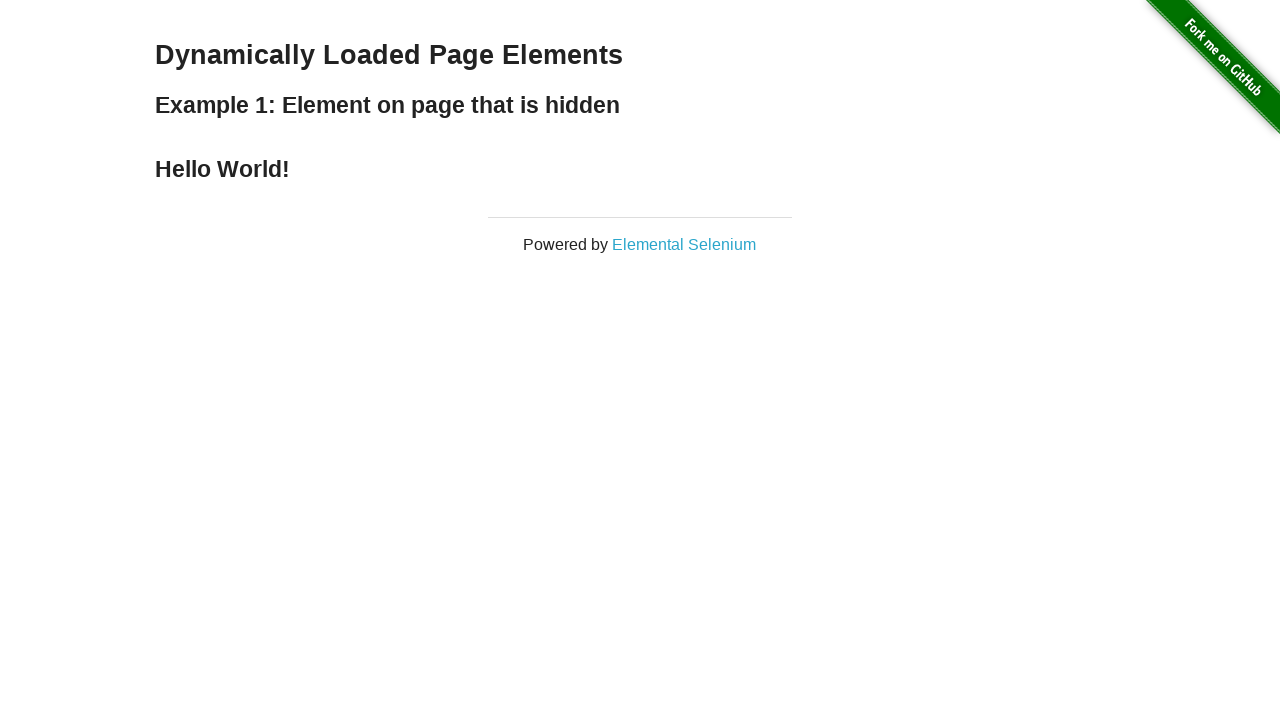

Verified Hello World text appeared correctly
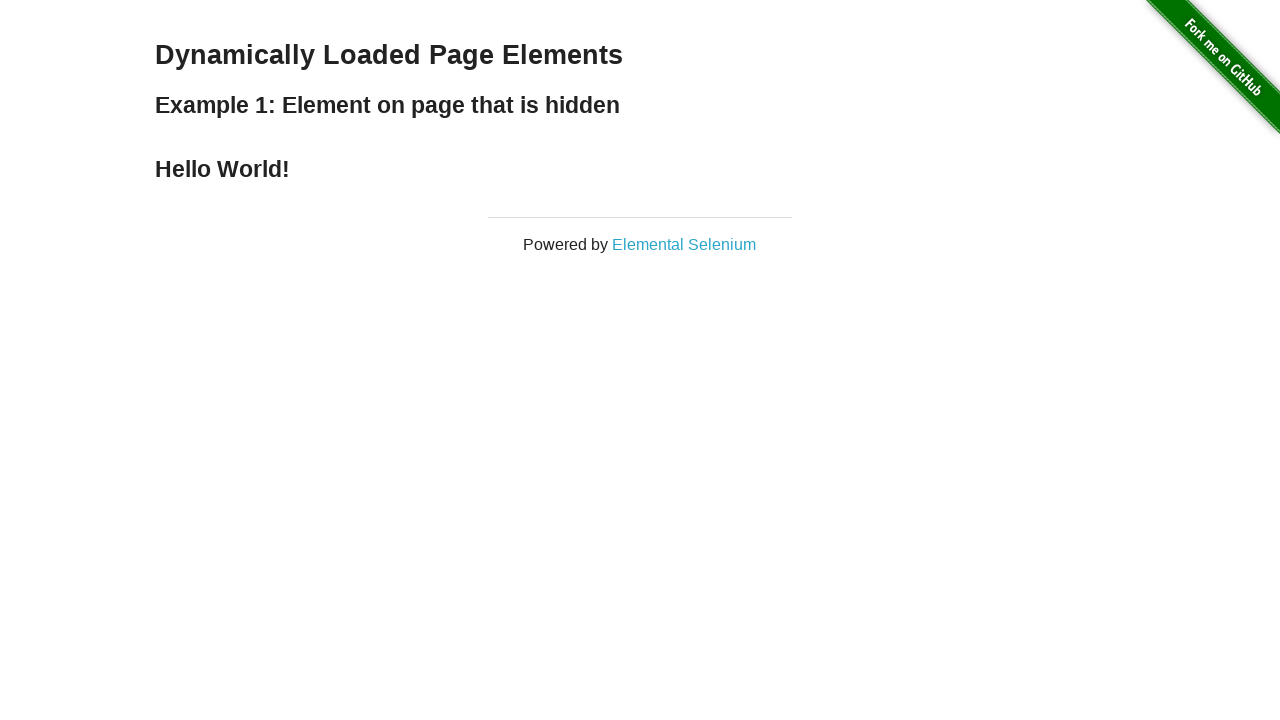

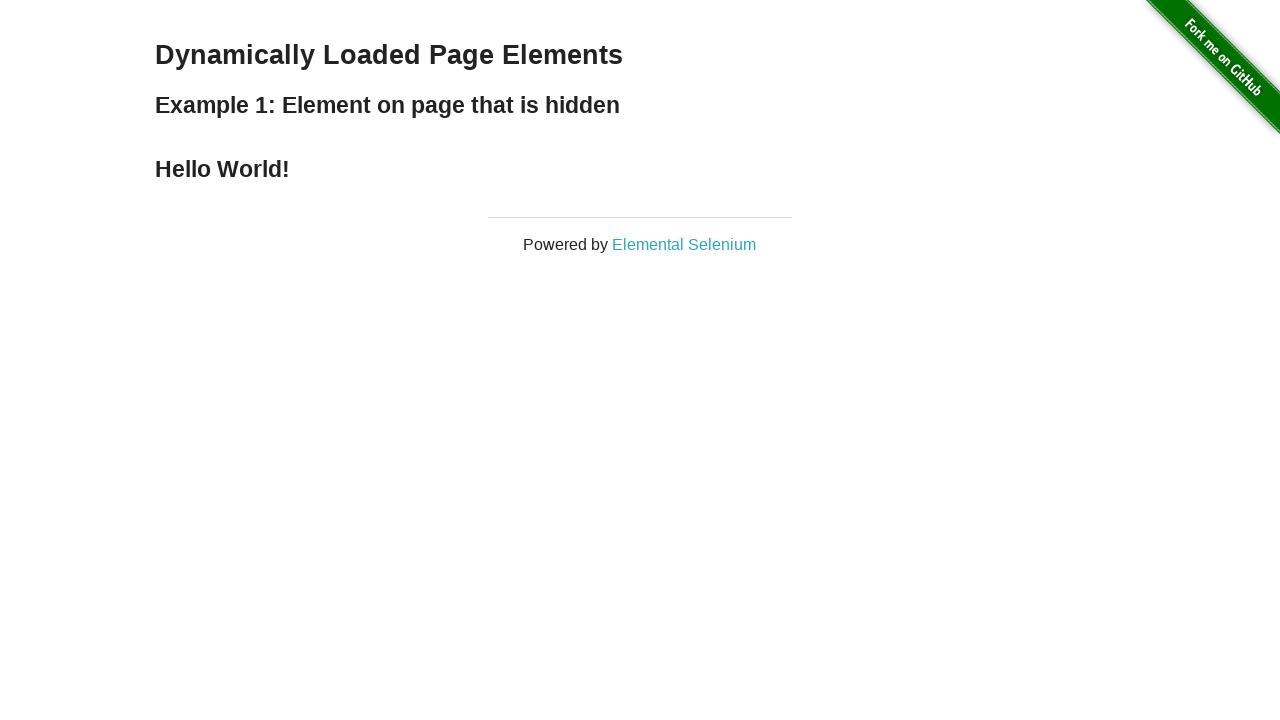